Tests dynamic content loading by clicking a Start button and waiting for a hidden element containing "Hello" text to become visible.

Starting URL: https://the-internet.herokuapp.com/dynamic_loading/1

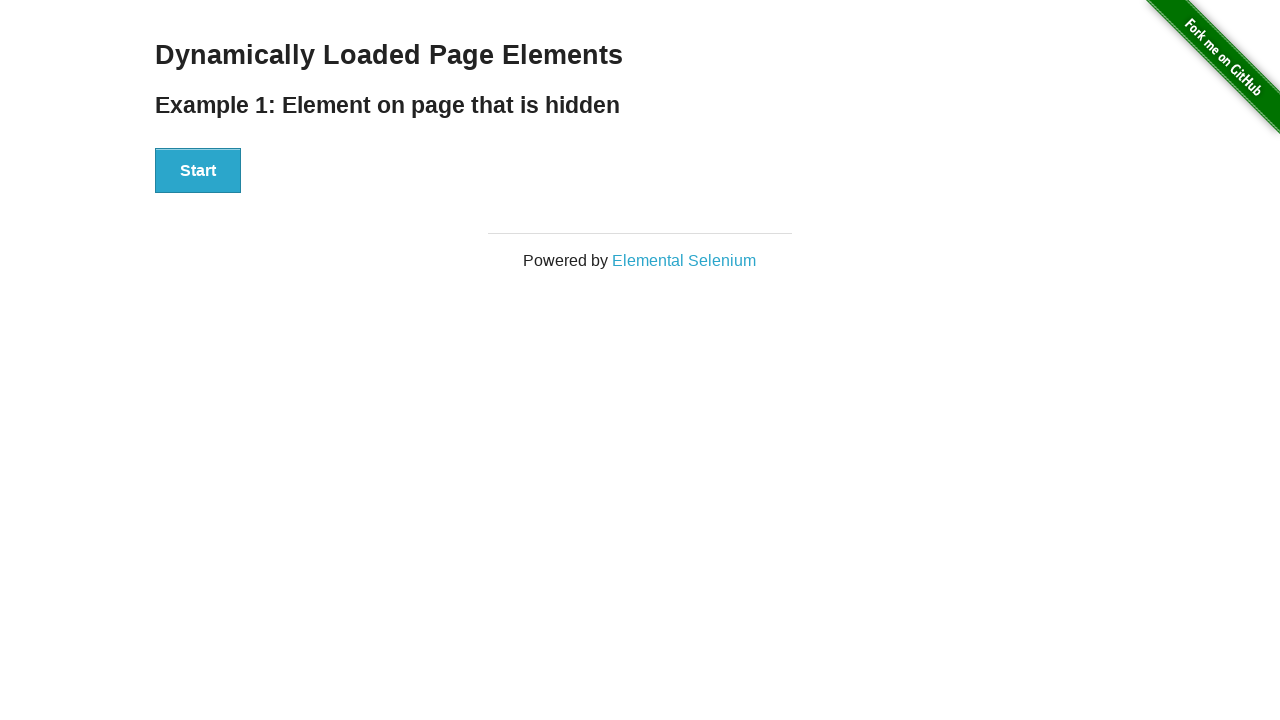

Navigated to dynamic loading test page
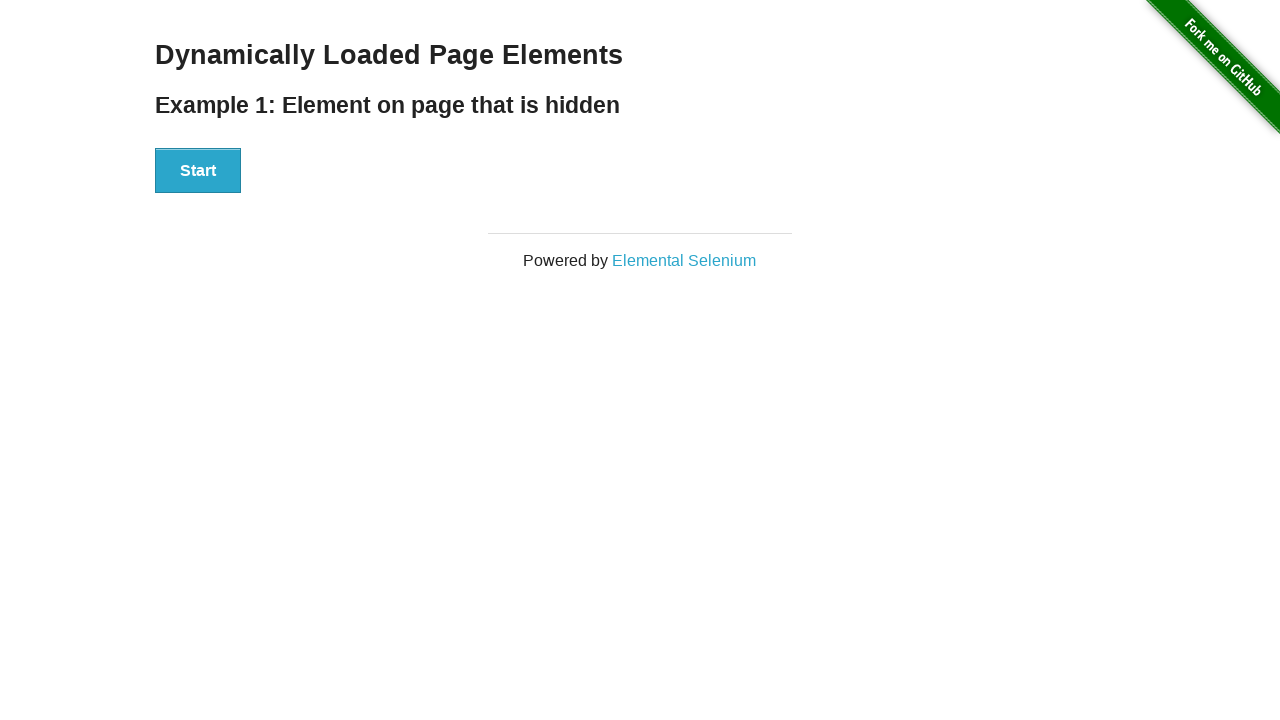

Clicked Start button to initiate dynamic content loading at (198, 171) on xpath=//button[text()='Start']
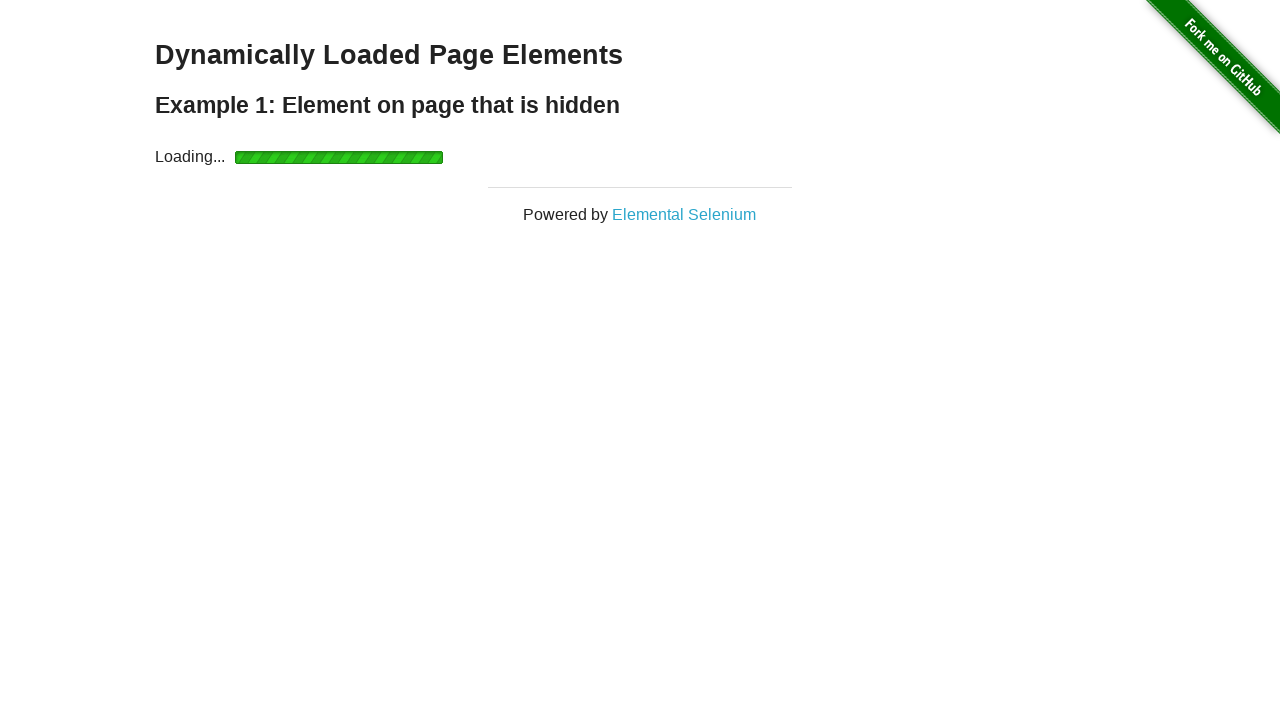

Waited for Hello element to become visible within 30 seconds
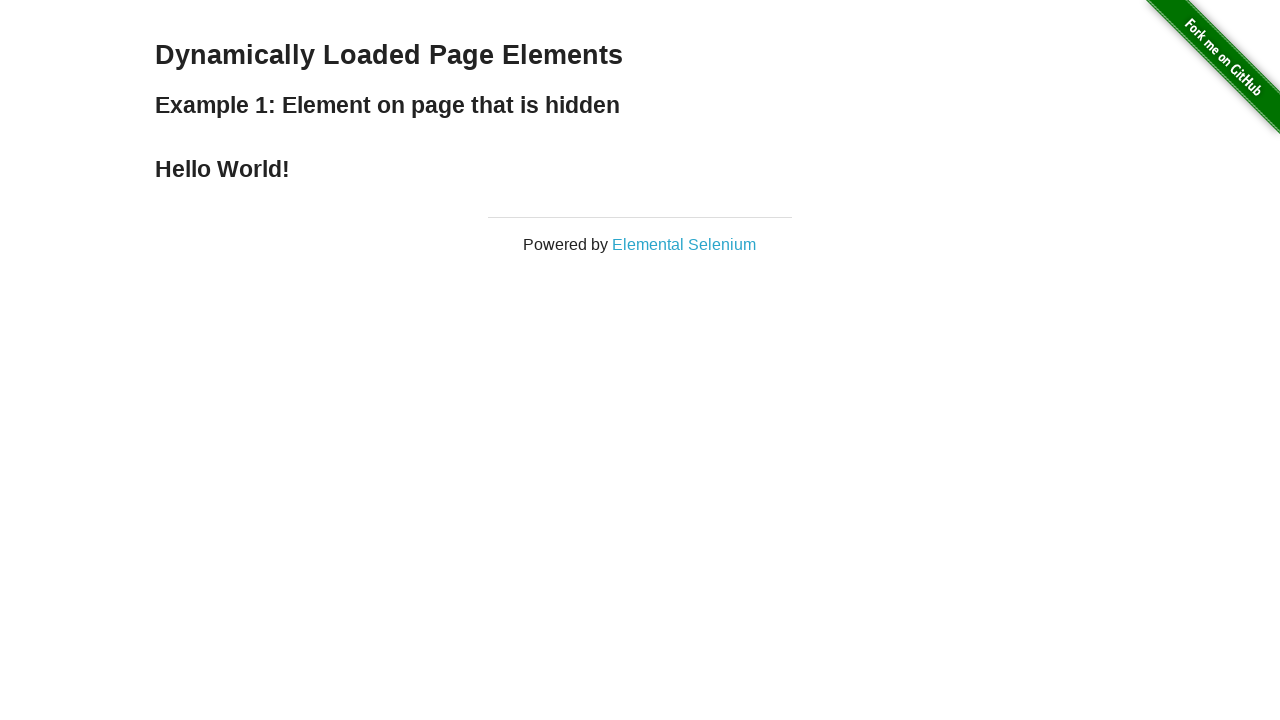

Verified Hello element is visible
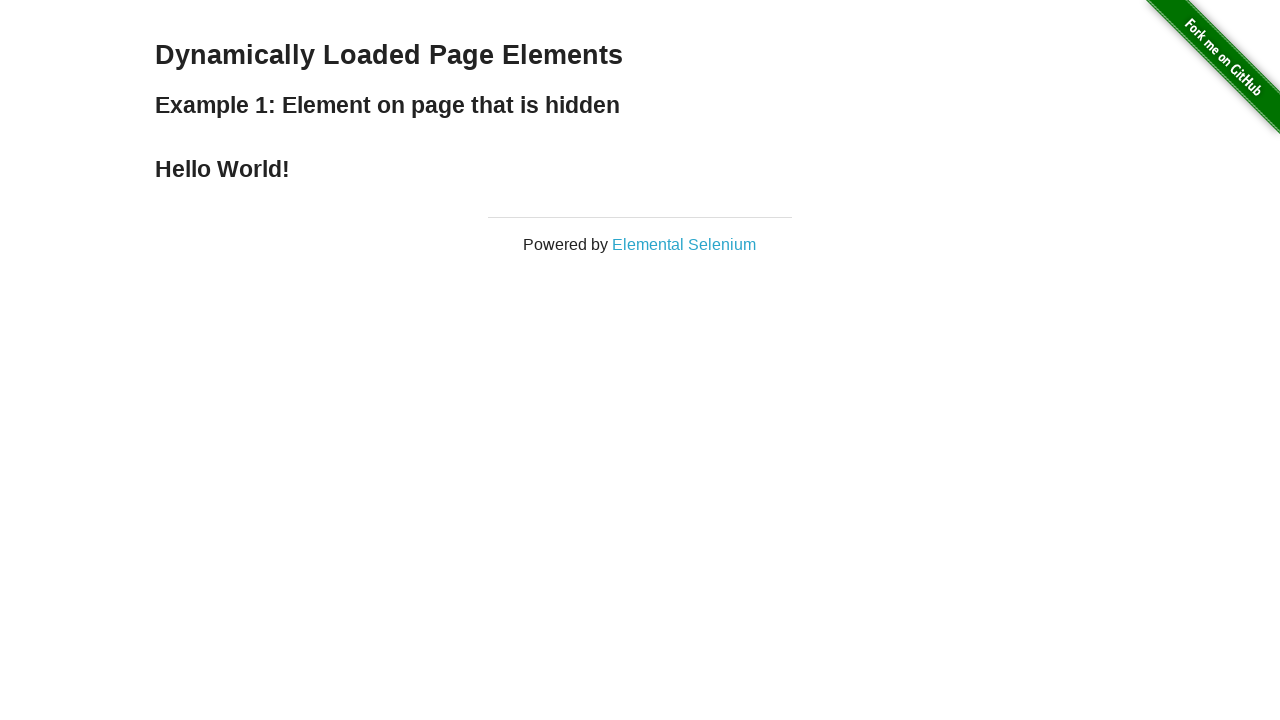

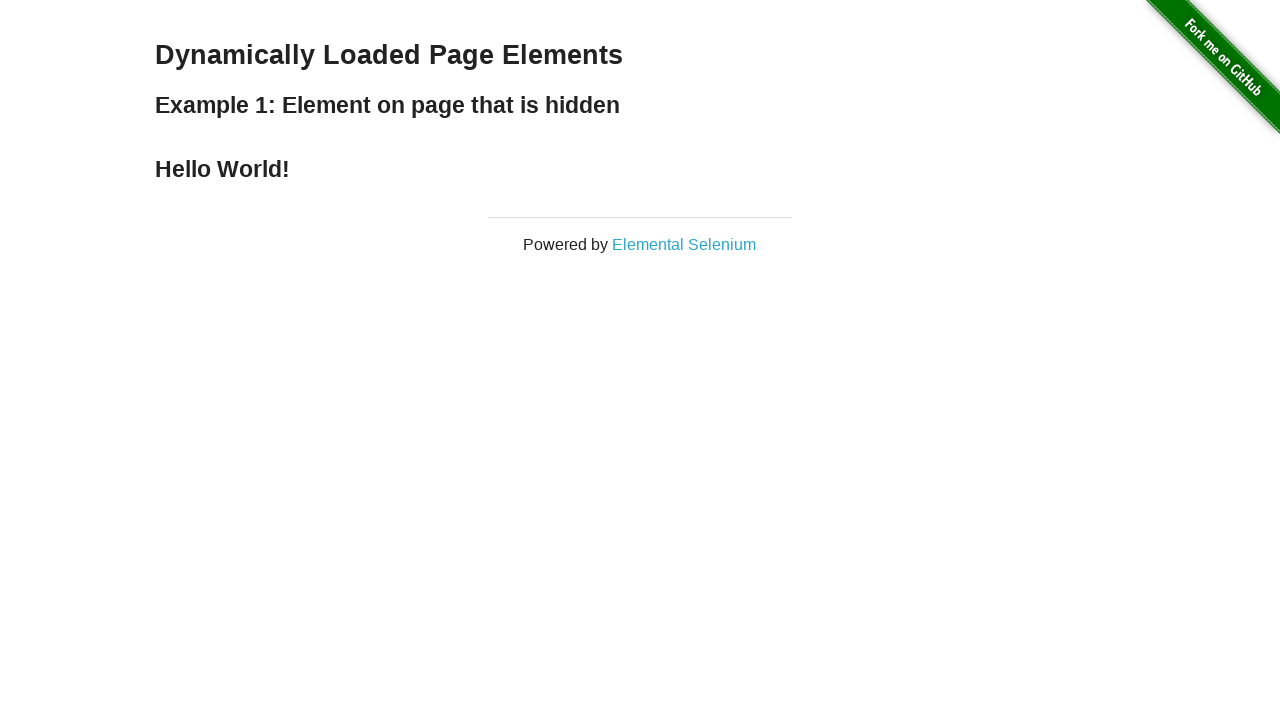